Tests accepting a JavaScript confirm dialog and verifying the result message

Starting URL: http://the-internet.herokuapp.com/javascript_alerts

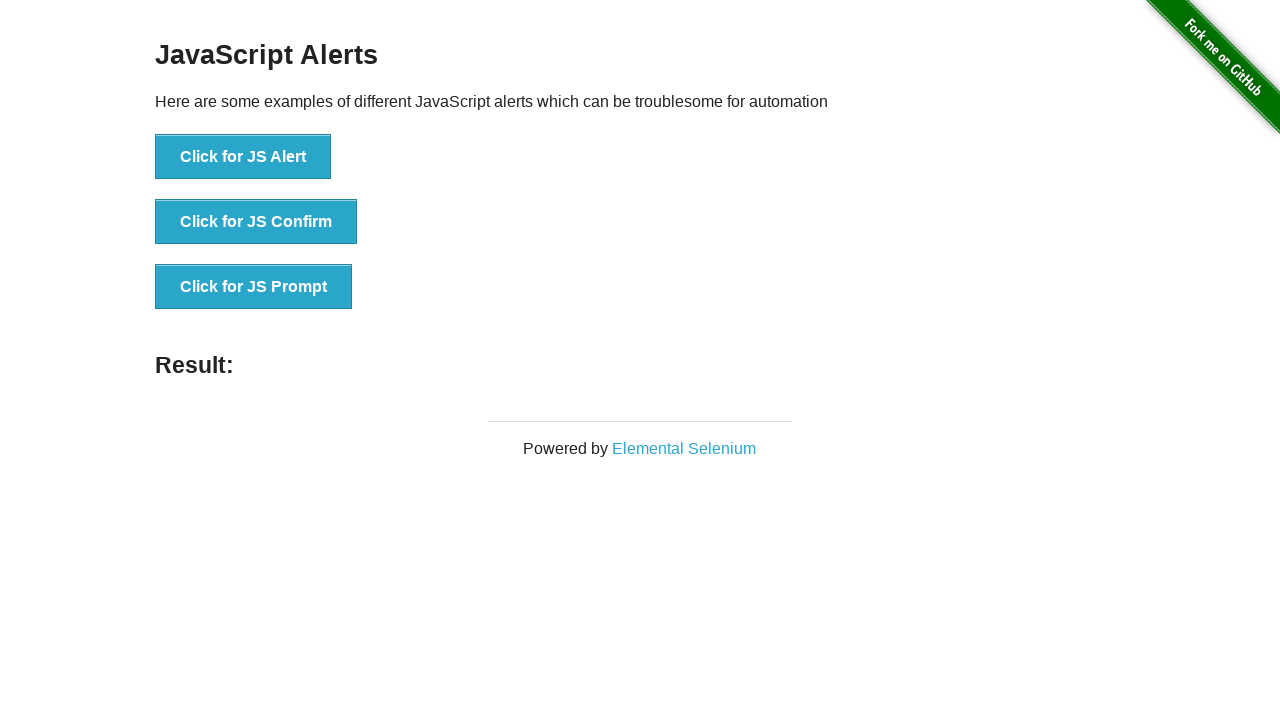

Retrieved all alert buttons from the page
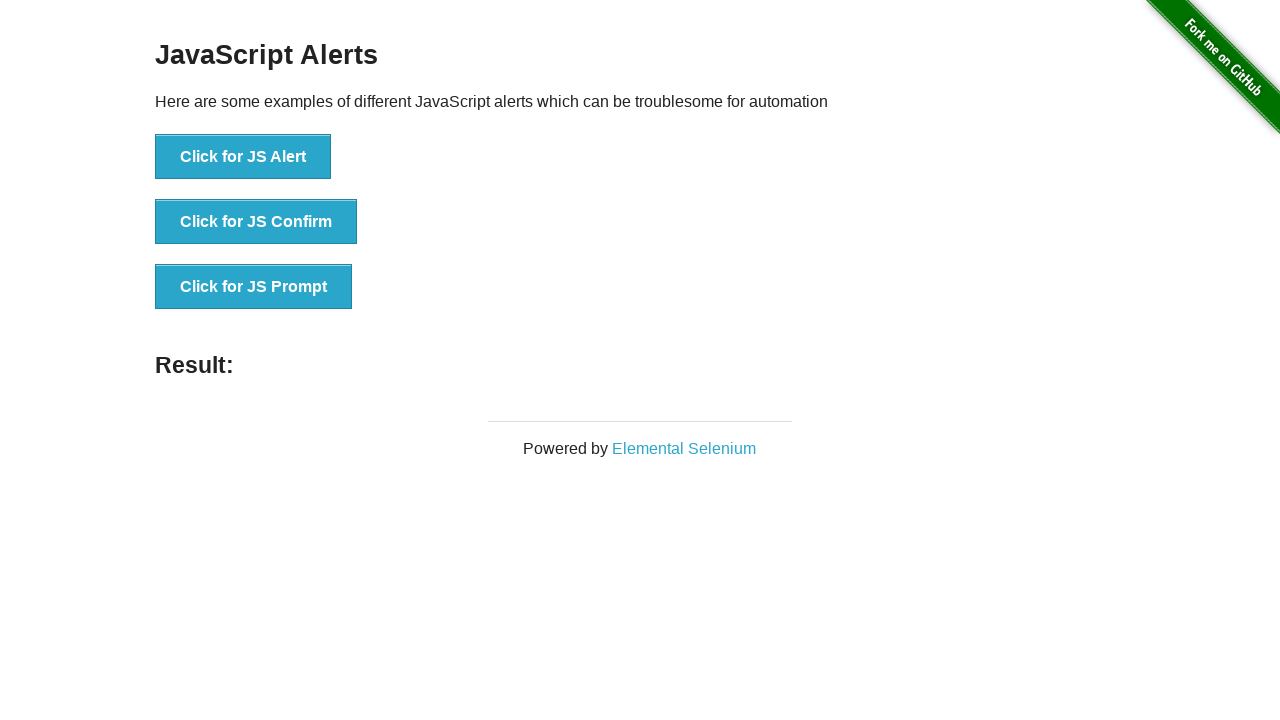

Clicked the confirm dialog button
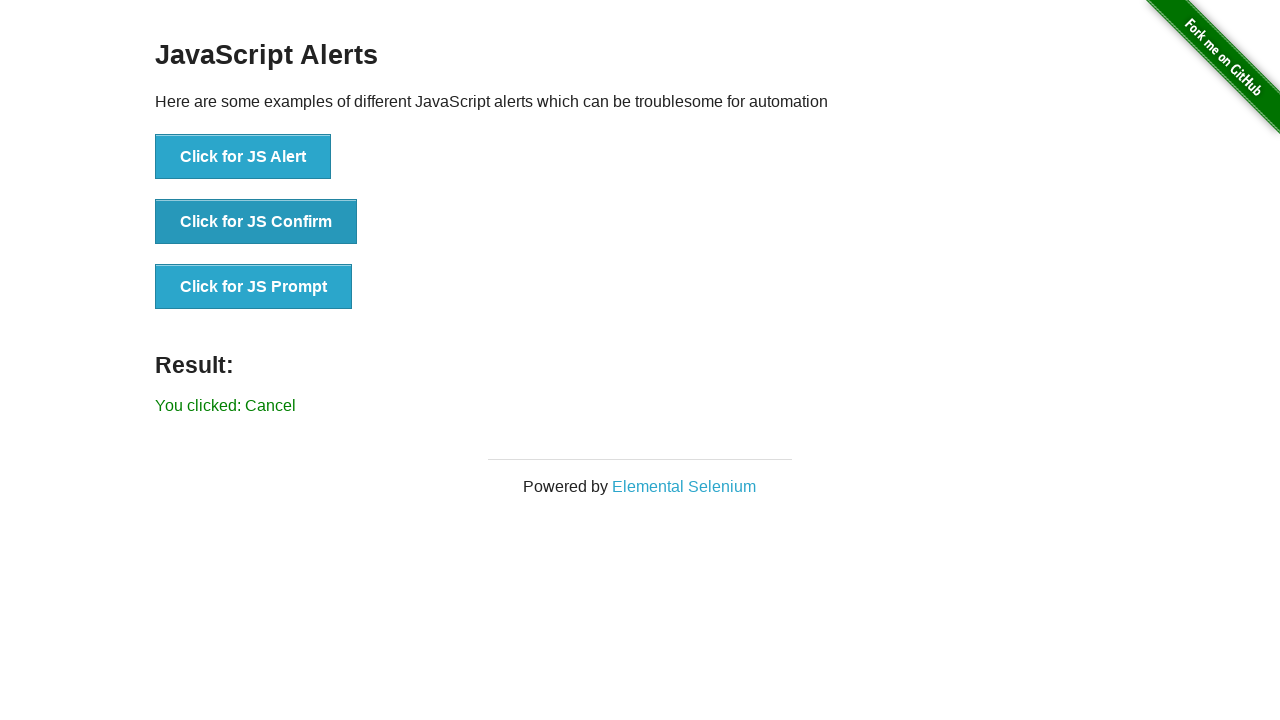

Set up dialog handler to accept the confirm dialog
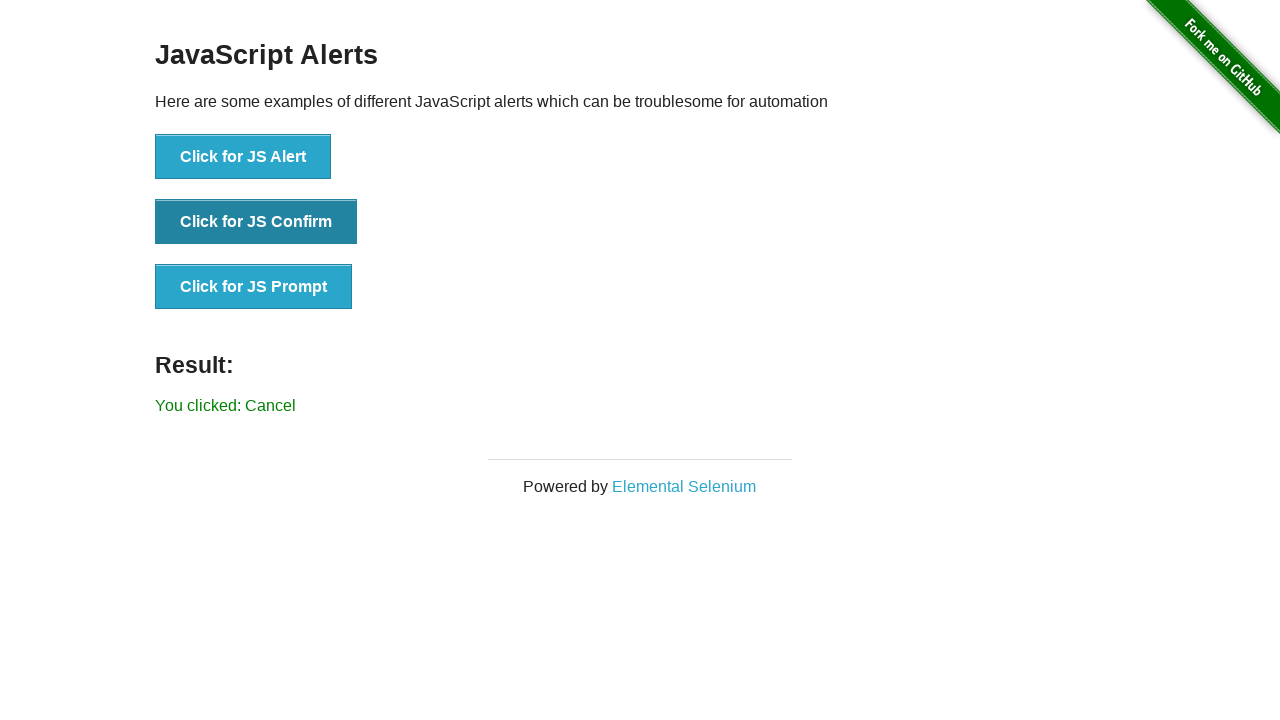

Result message appeared after accepting the confirm dialog
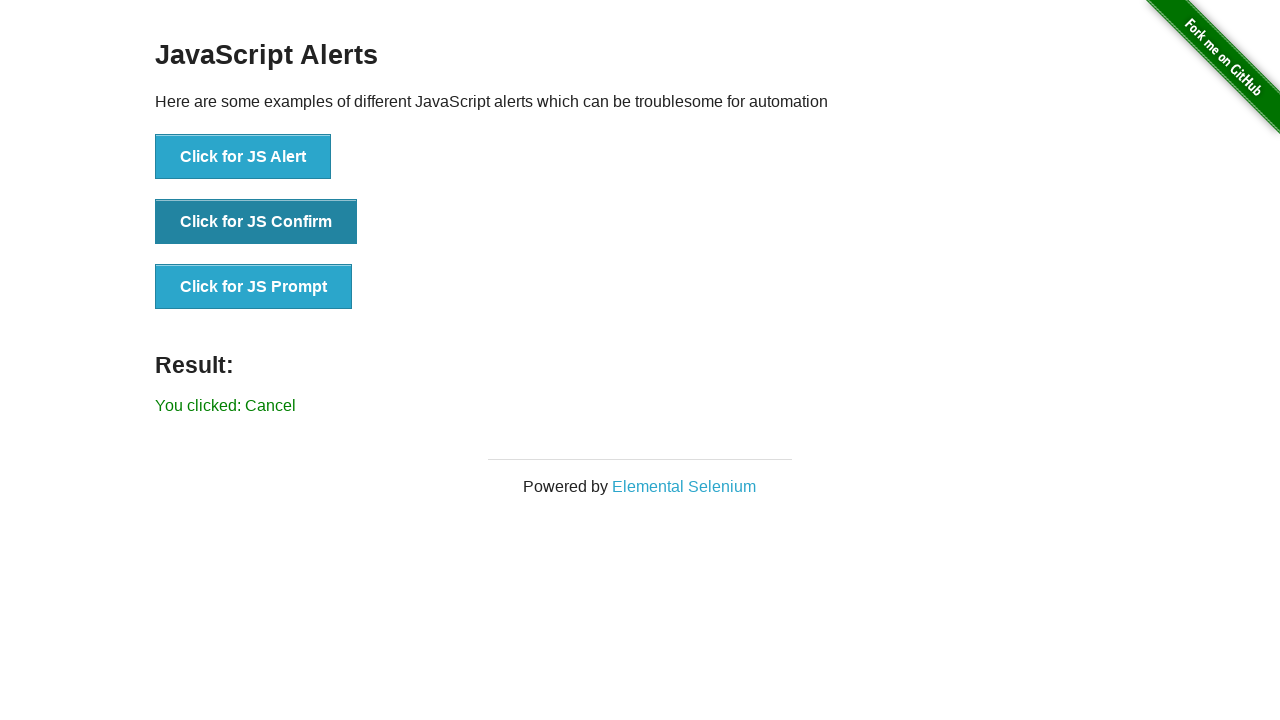

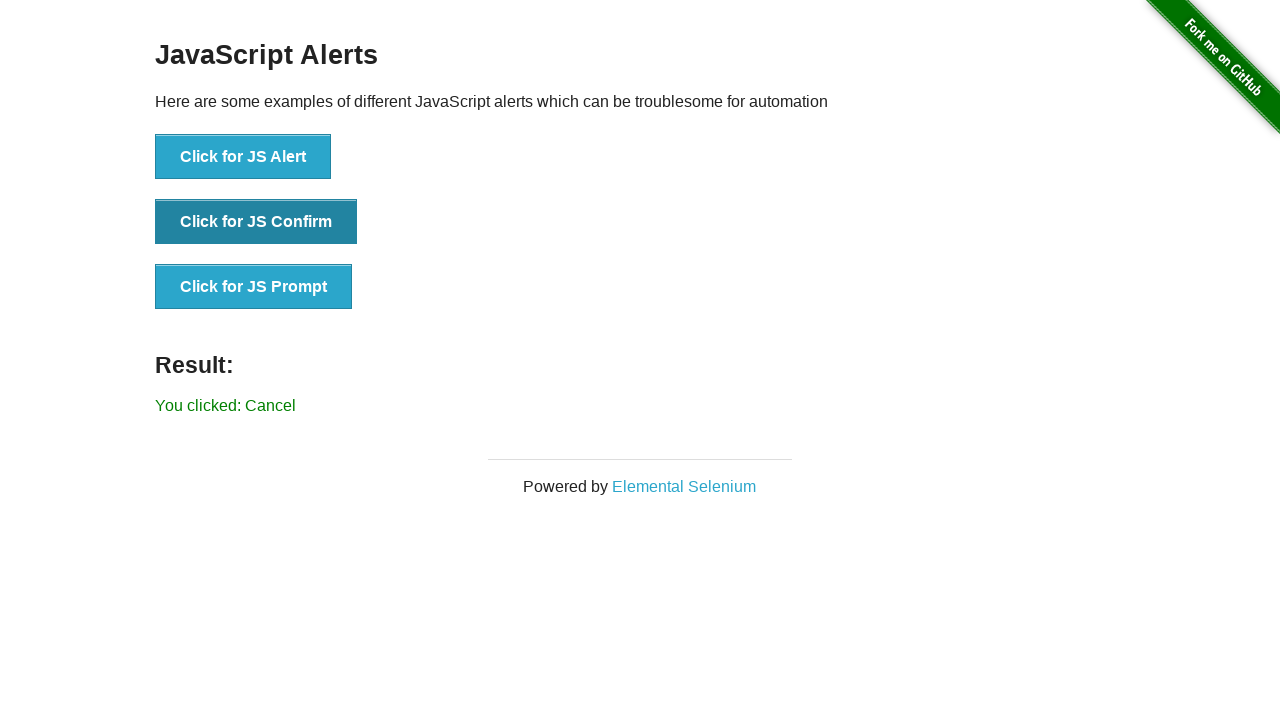